Tests dismissing a JavaScript alert by clicking a button to trigger the alert and then dismissing it

Starting URL: https://www.w3schools.com/js/tryit.asp?filename=tryjs_alert

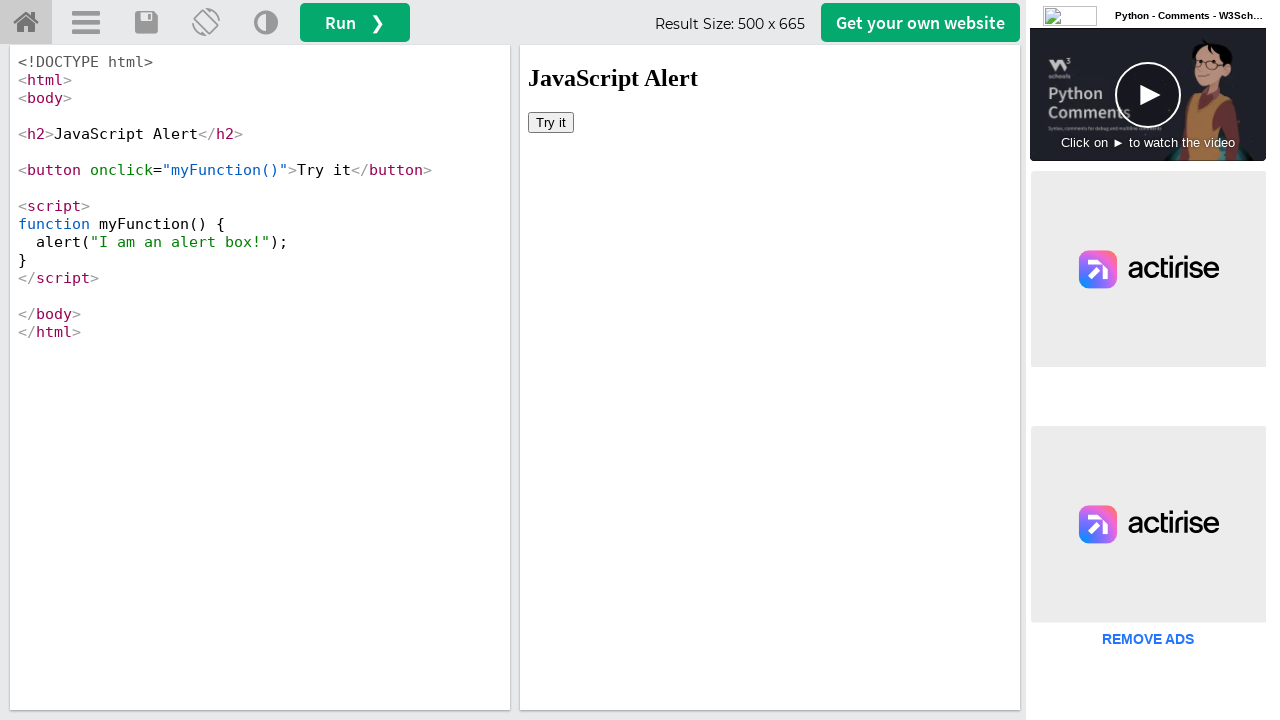

Located iframe with ID 'iframeResult' containing the demo
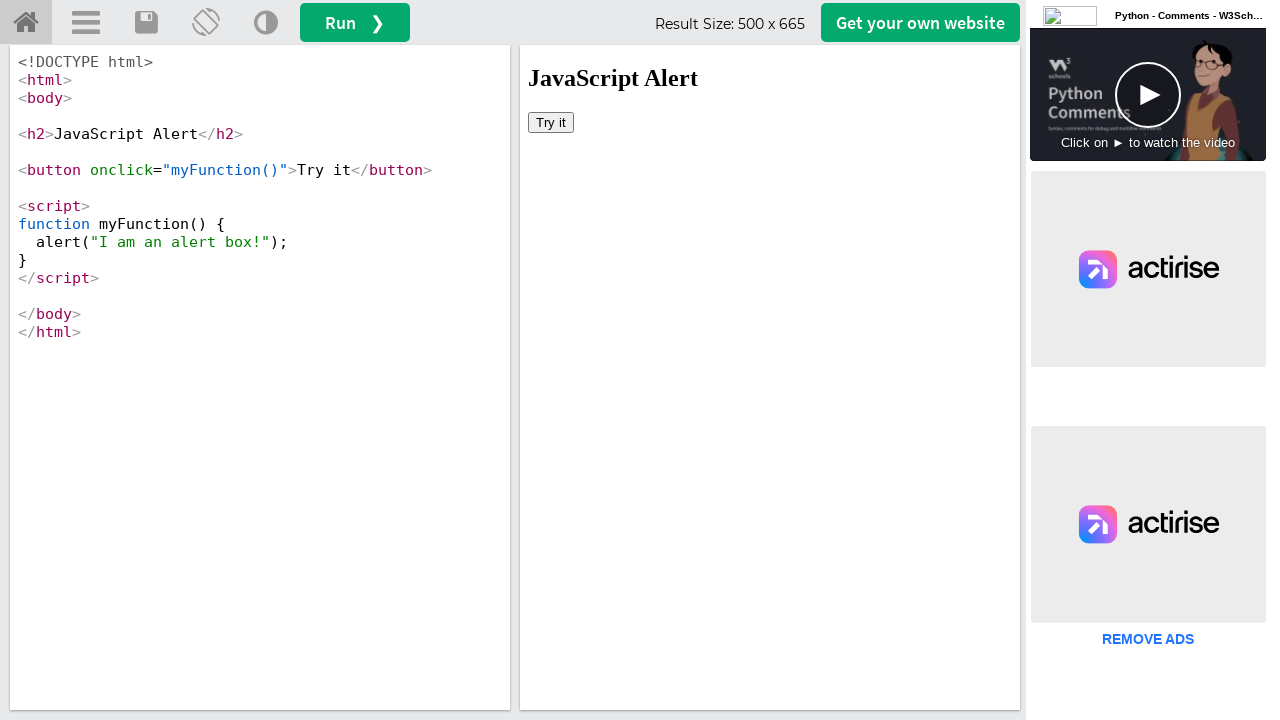

Clicked 'Try it' button to trigger JavaScript alert at (551, 122) on iframe#iframeResult >> internal:control=enter-frame >> button
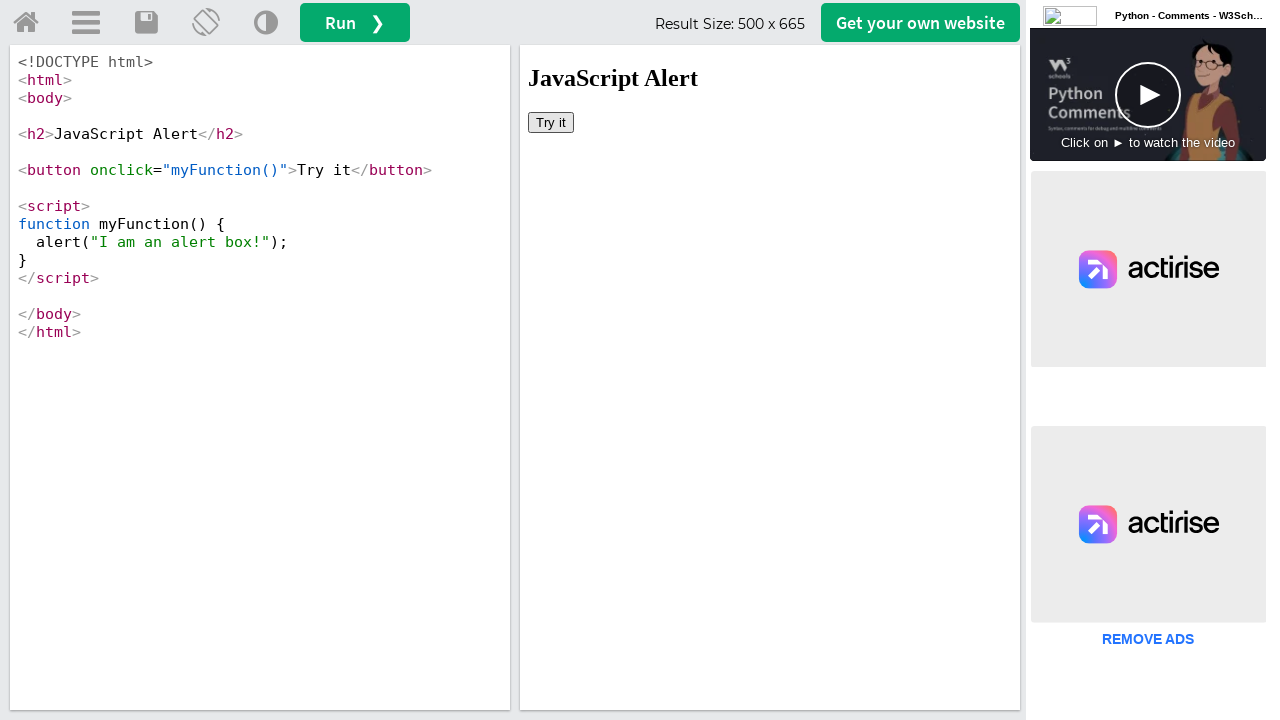

Set up dialog handler to dismiss the alert
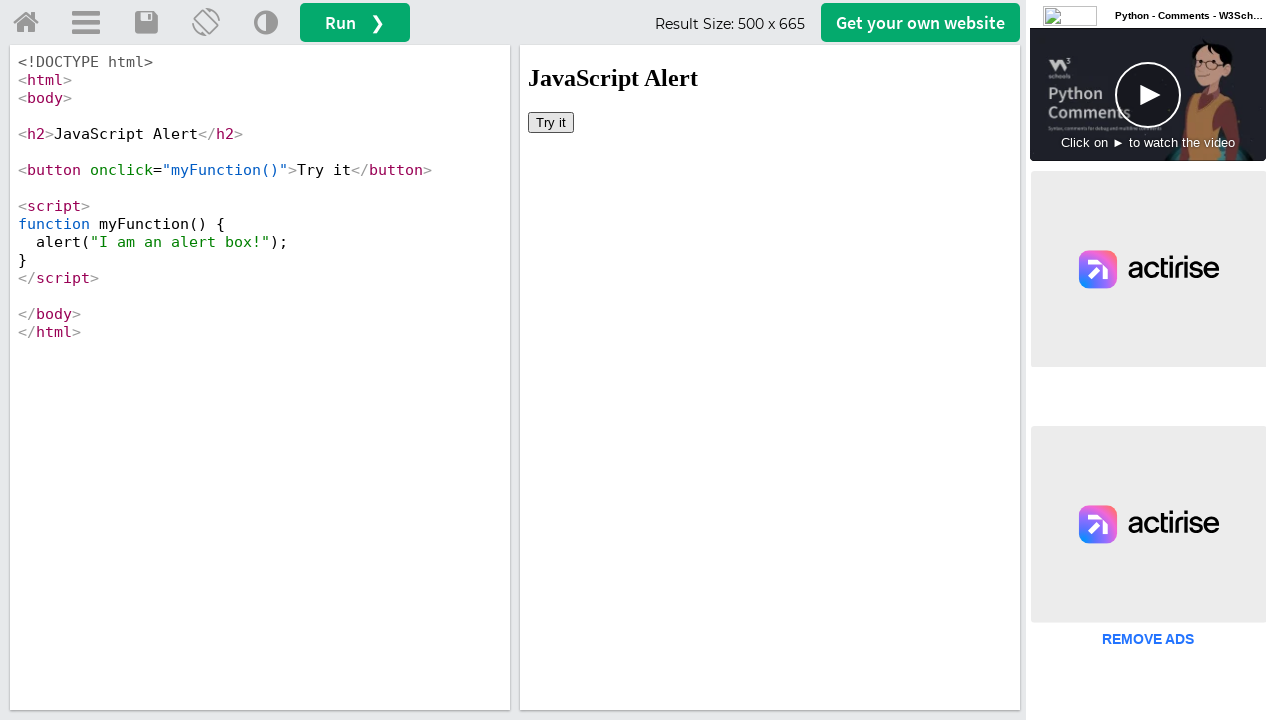

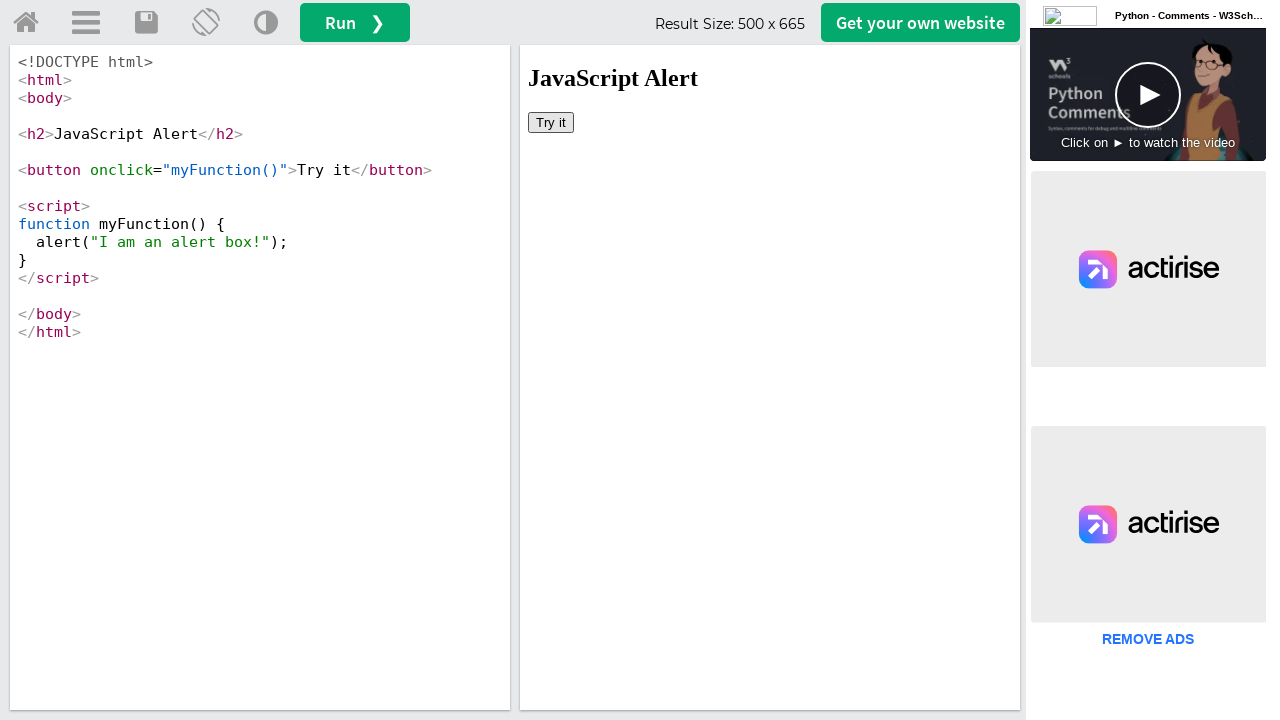